Tests an e-commerce flow by searching for products, adding them to cart, and applying a promo code at checkout

Starting URL: https://rahulshettyacademy.com/seleniumPractise/#/

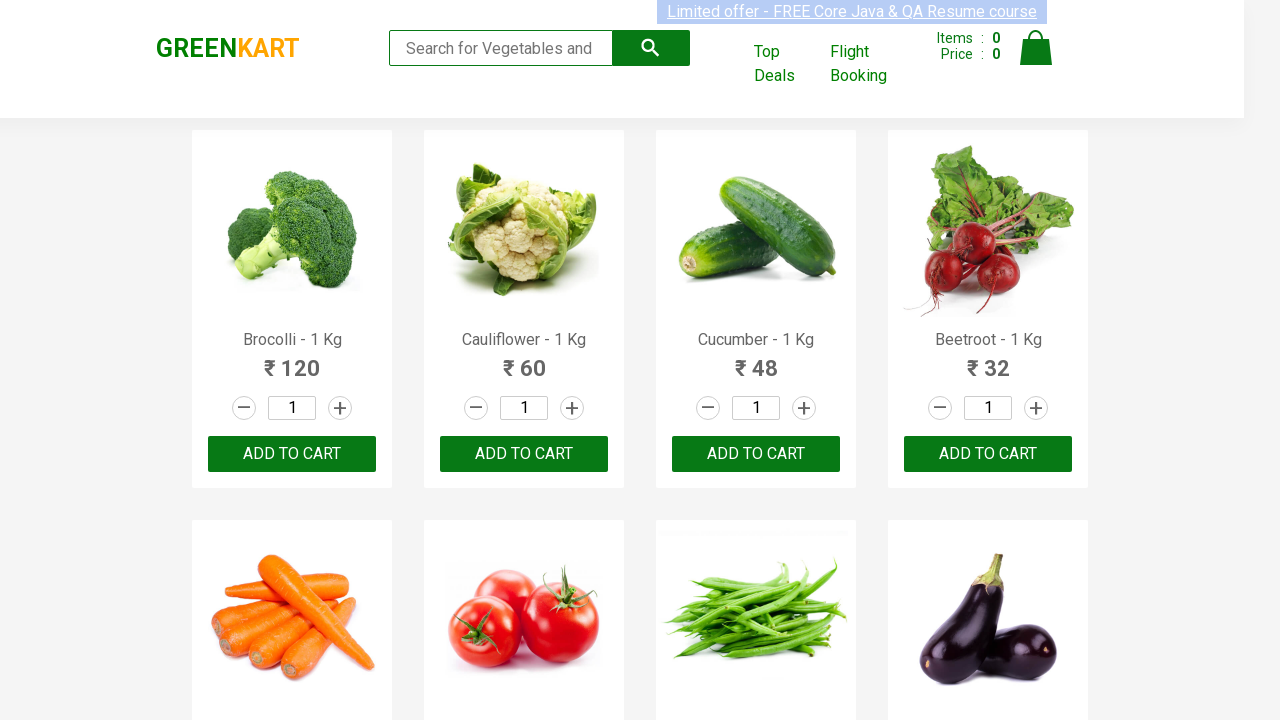

Filled search field with 'ber' to filter products on .search-keyword
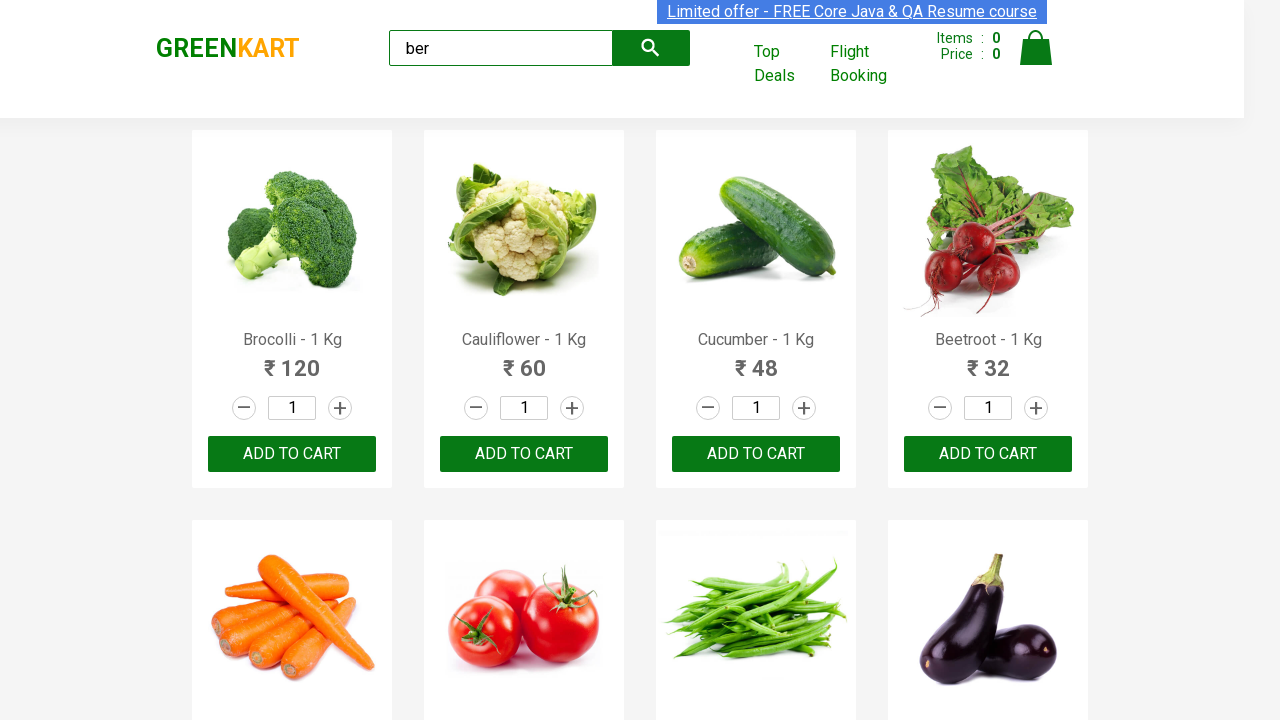

Waited 2 seconds for filtered products to load
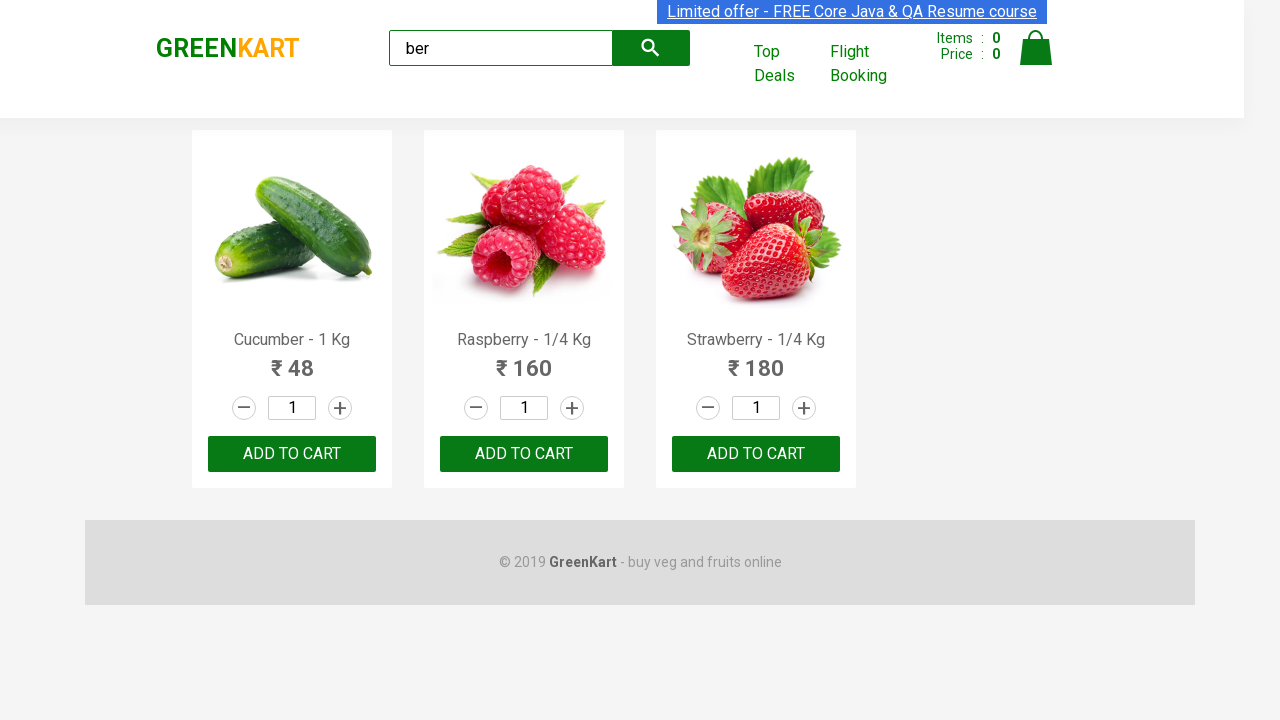

Located all 'Add to Cart' buttons for filtered products
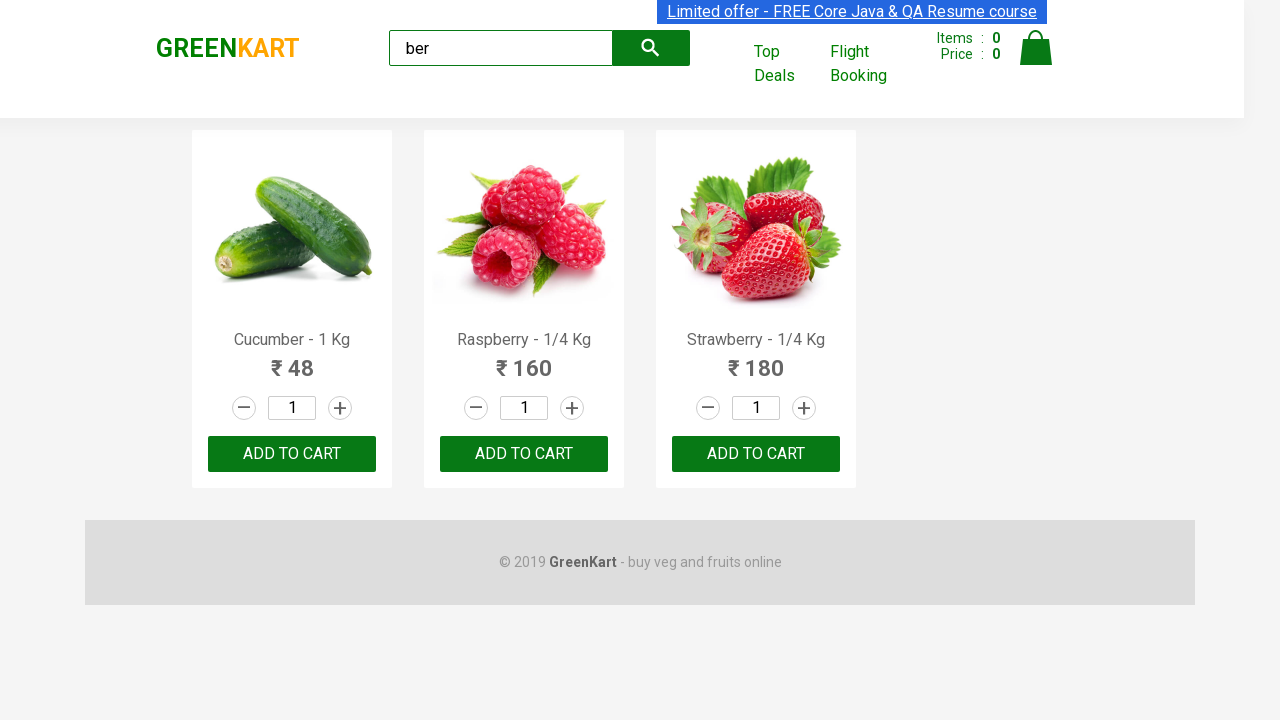

Clicked 'Add to Cart' button for a product at (292, 454) on xpath=//div[@class='products']/div[@class='product']/div[@class='product-action'
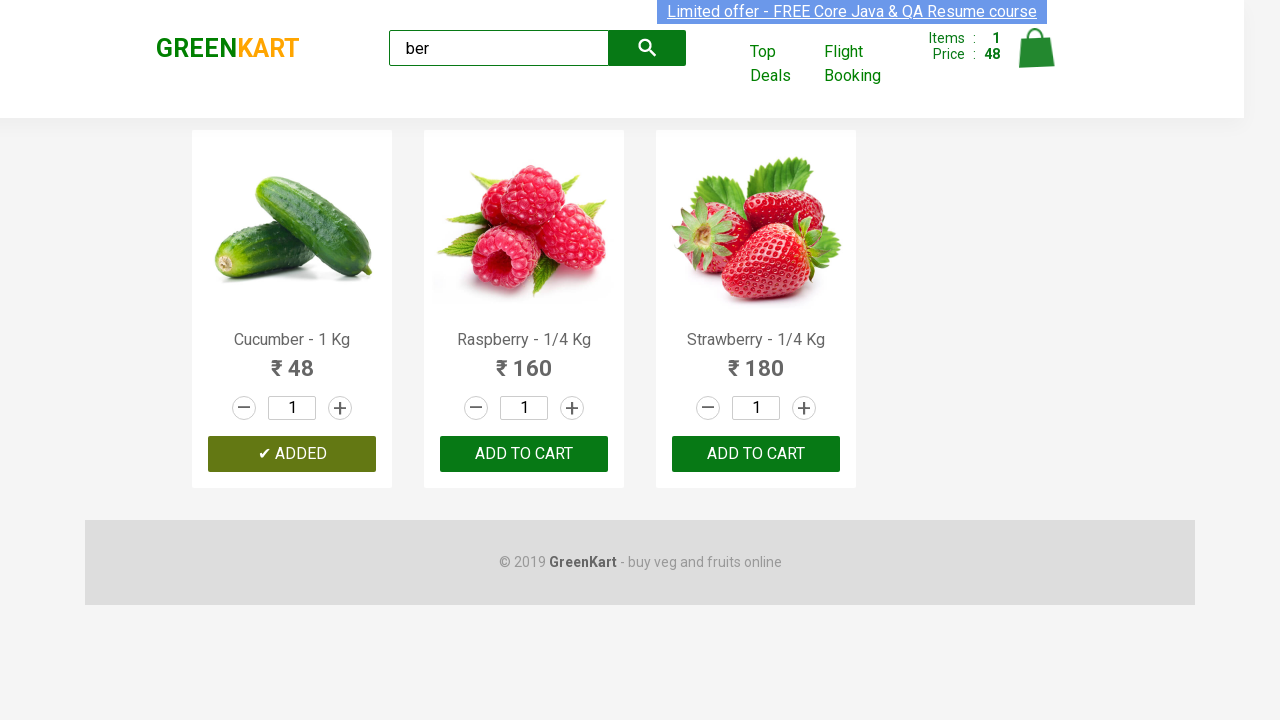

Clicked 'Add to Cart' button for a product at (524, 454) on xpath=//div[@class='products']/div[@class='product']/div[@class='product-action'
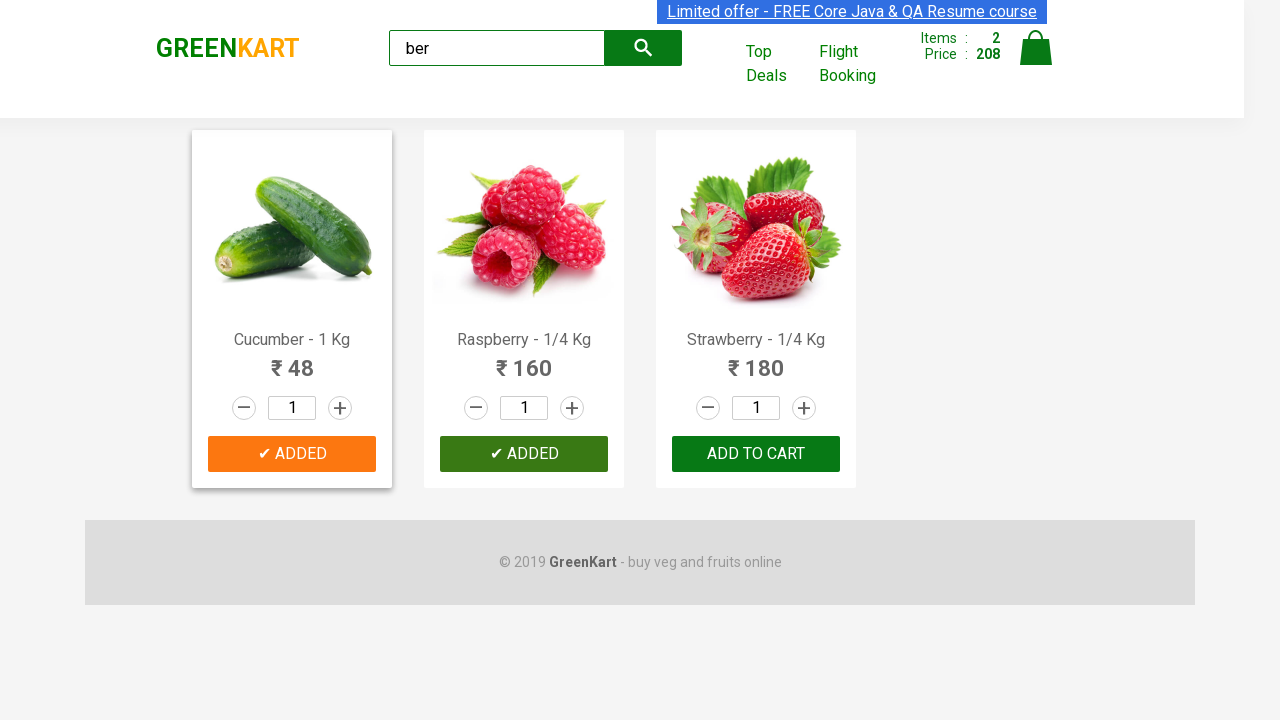

Clicked 'Add to Cart' button for a product at (756, 454) on xpath=//div[@class='products']/div[@class='product']/div[@class='product-action'
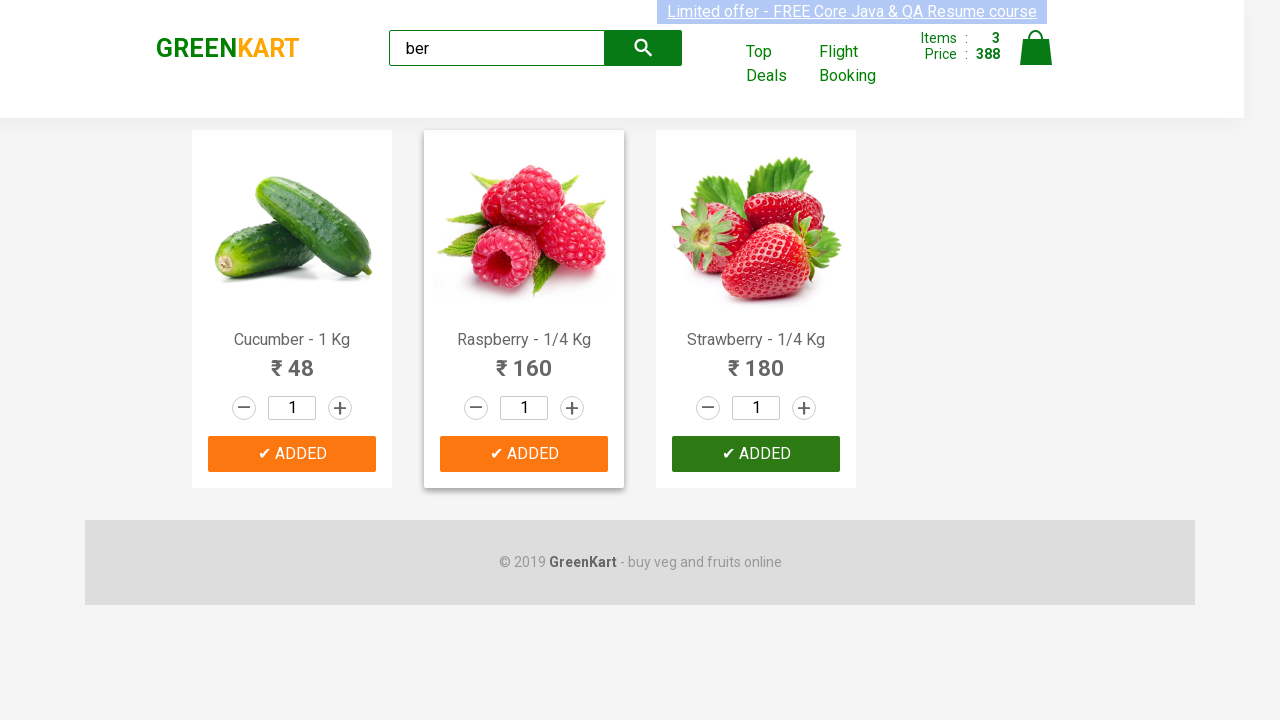

Clicked cart icon to view shopping cart at (1036, 48) on img[alt='Cart']
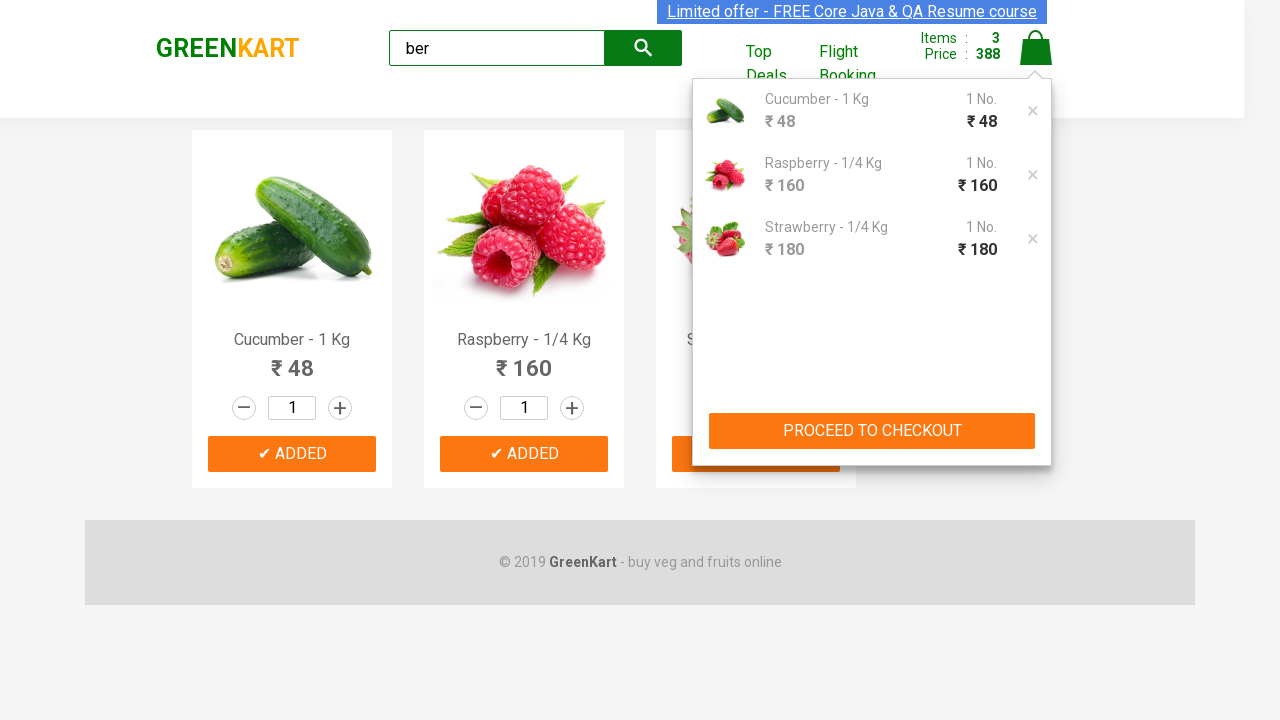

Clicked 'PROCEED TO CHECKOUT' button at (872, 431) on xpath=//button[text()='PROCEED TO CHECKOUT']
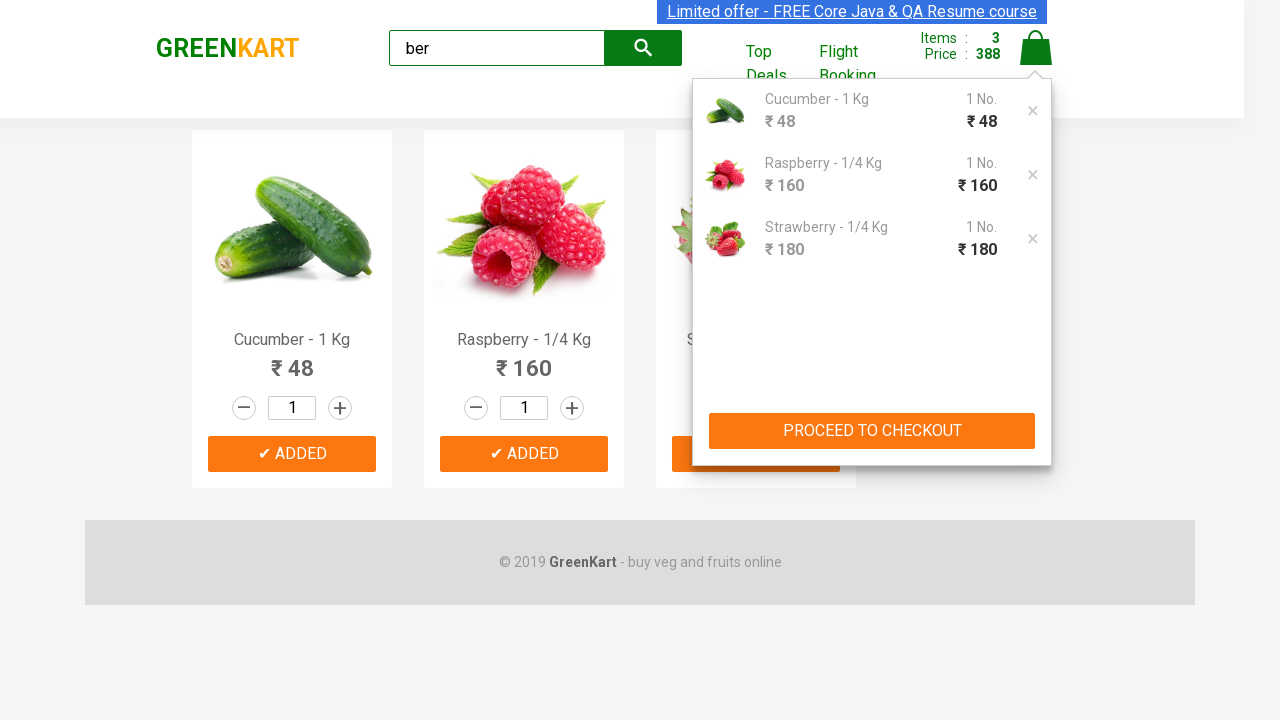

Entered promo code 'rahulshettyacademy' on .promoCode
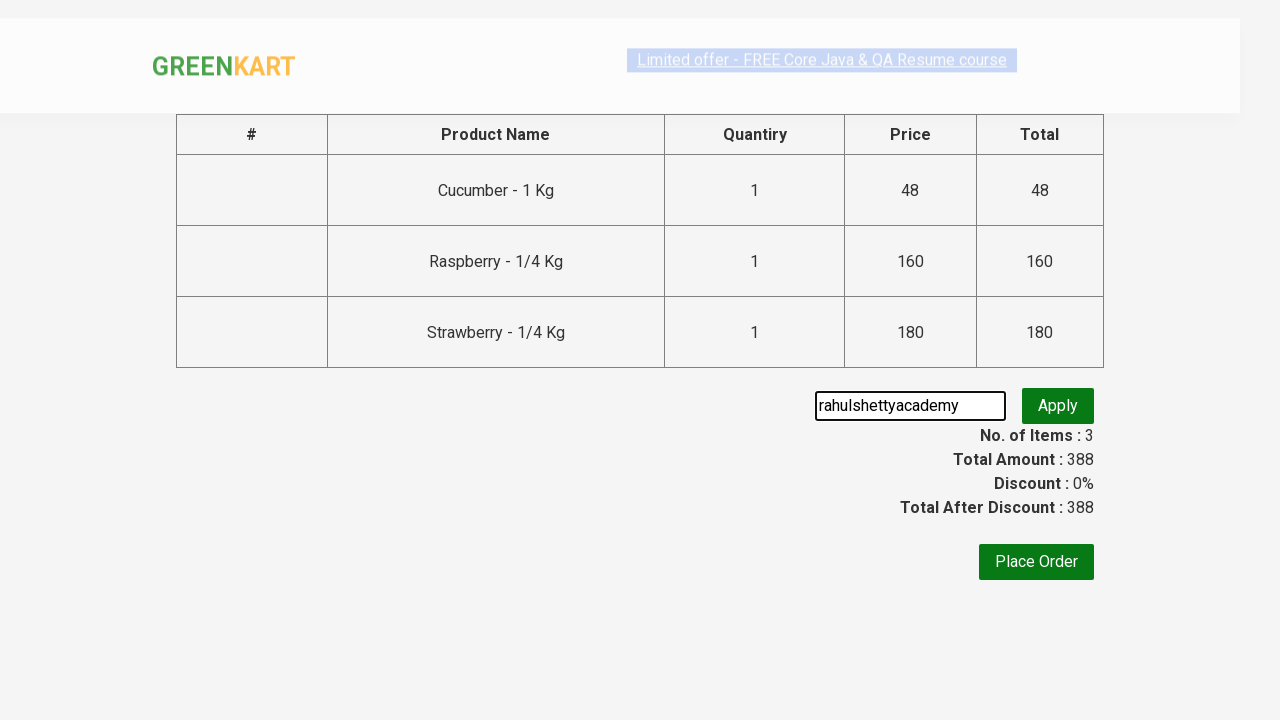

Clicked button to apply promo code at (1058, 406) on .promoBtn
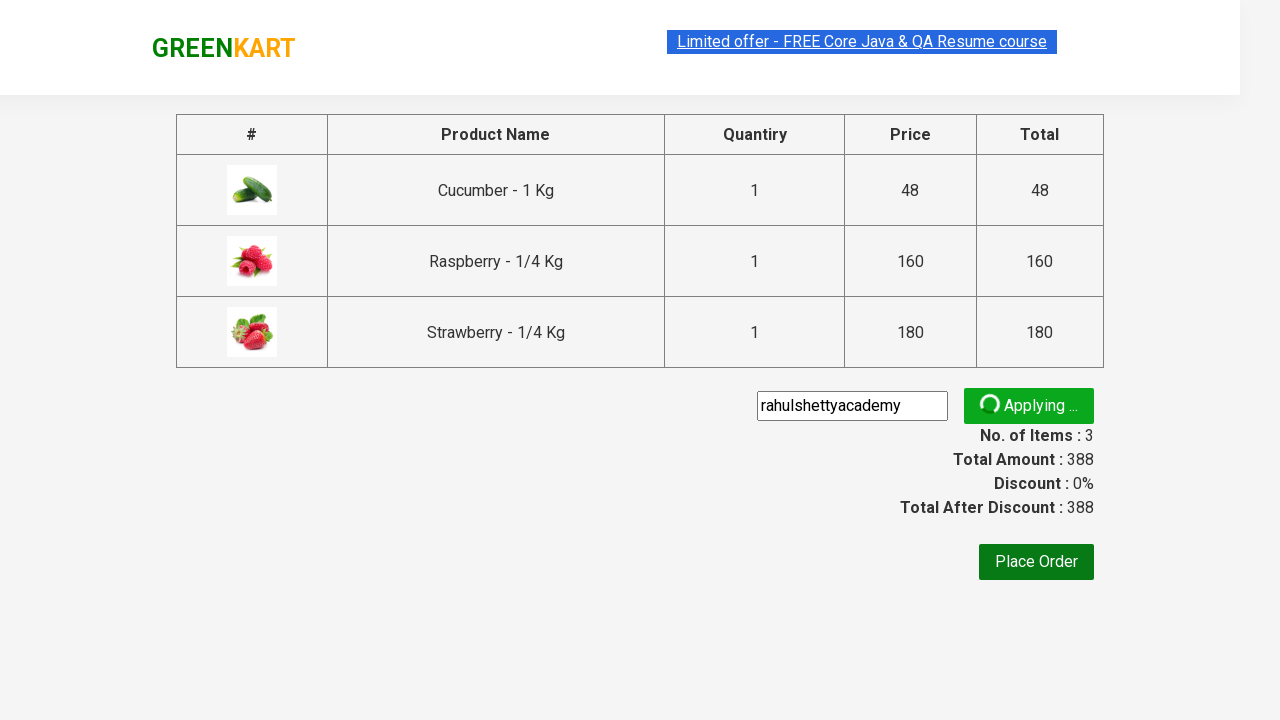

Promo validation message appeared
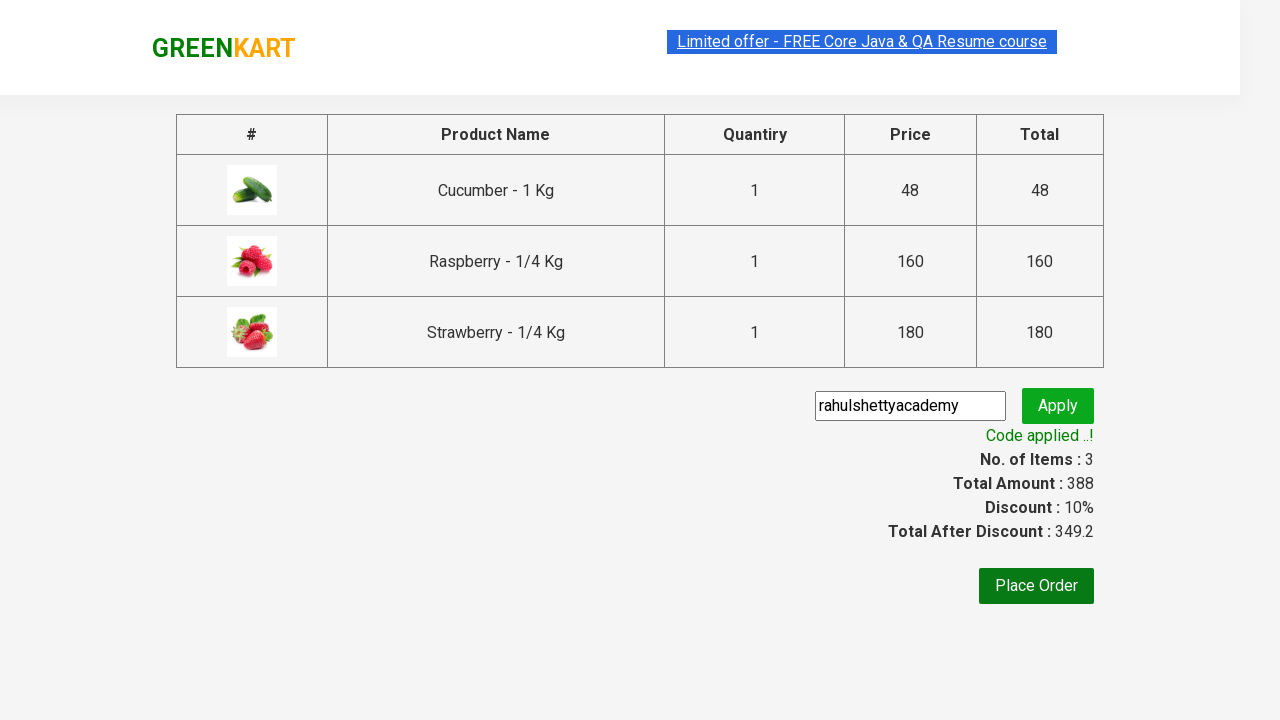

Retrieved promo info text: Code applied ..!
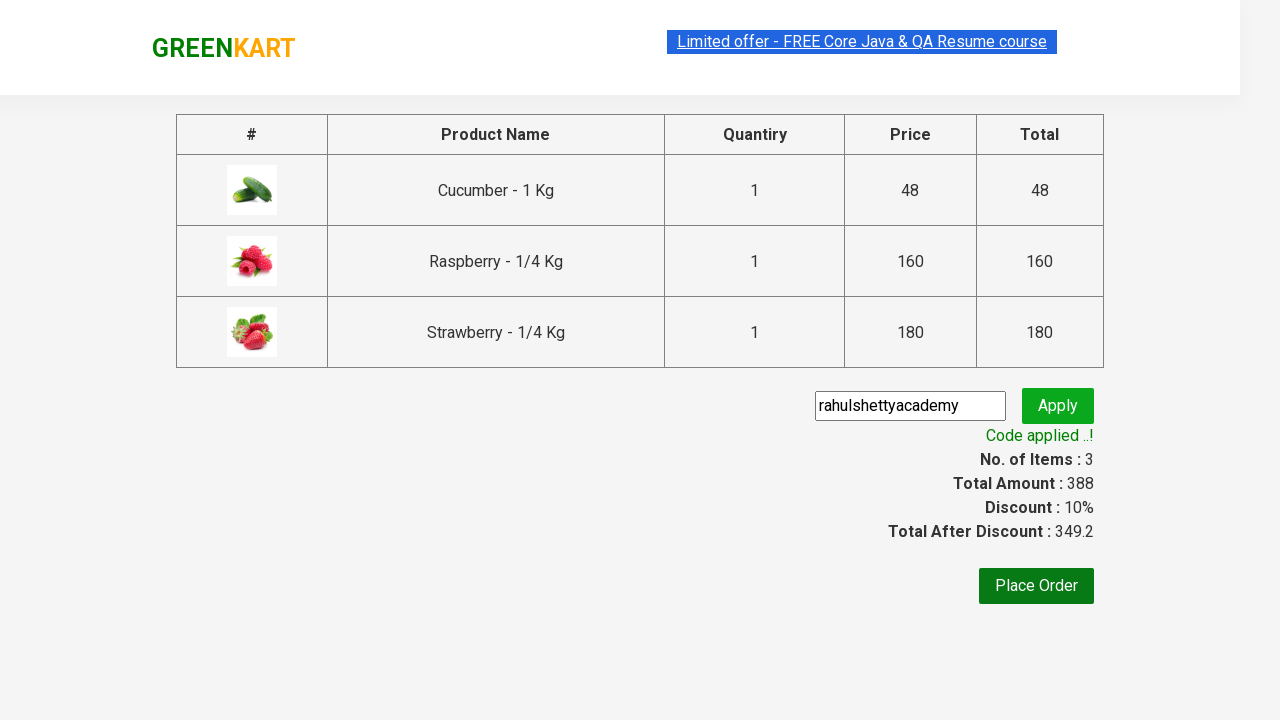

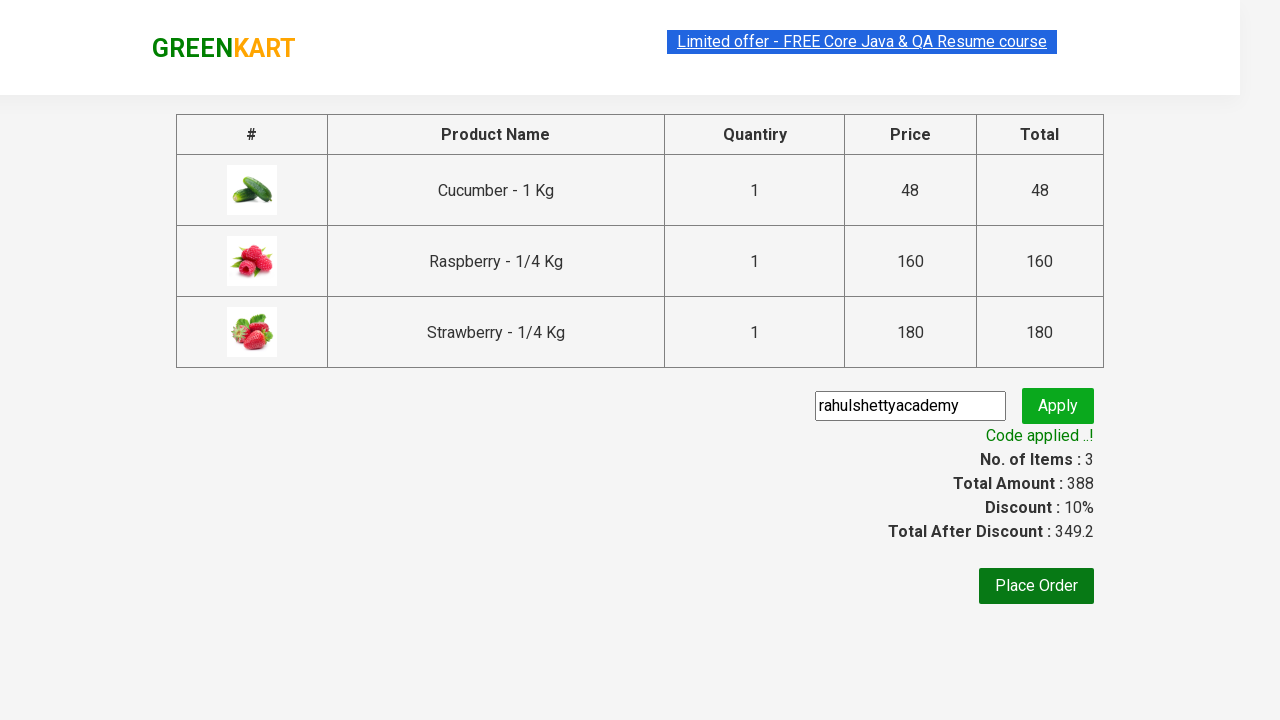